Tests the Disappearing Elements page by reloading multiple times to verify the Gallery link appears and disappears

Starting URL: https://the-internet.herokuapp.com/

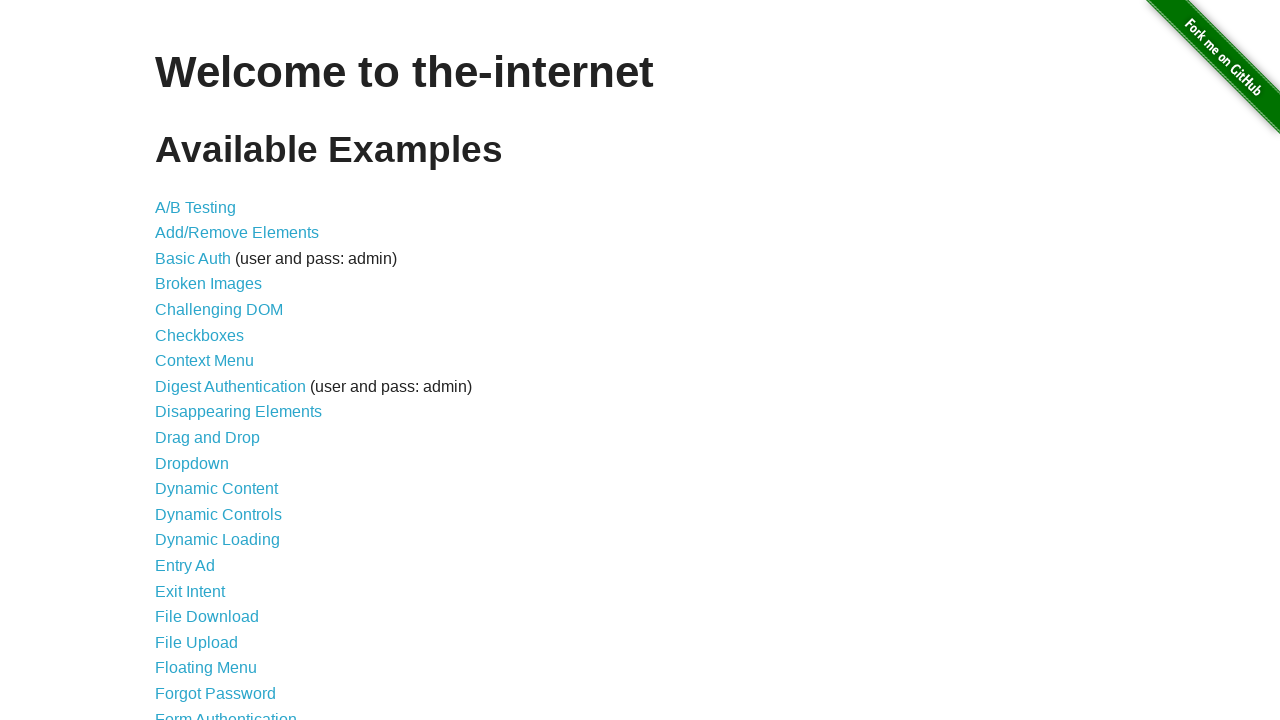

Clicked on Disappearing Elements link at (238, 412) on internal:role=link[name="Disappearing Elements"i]
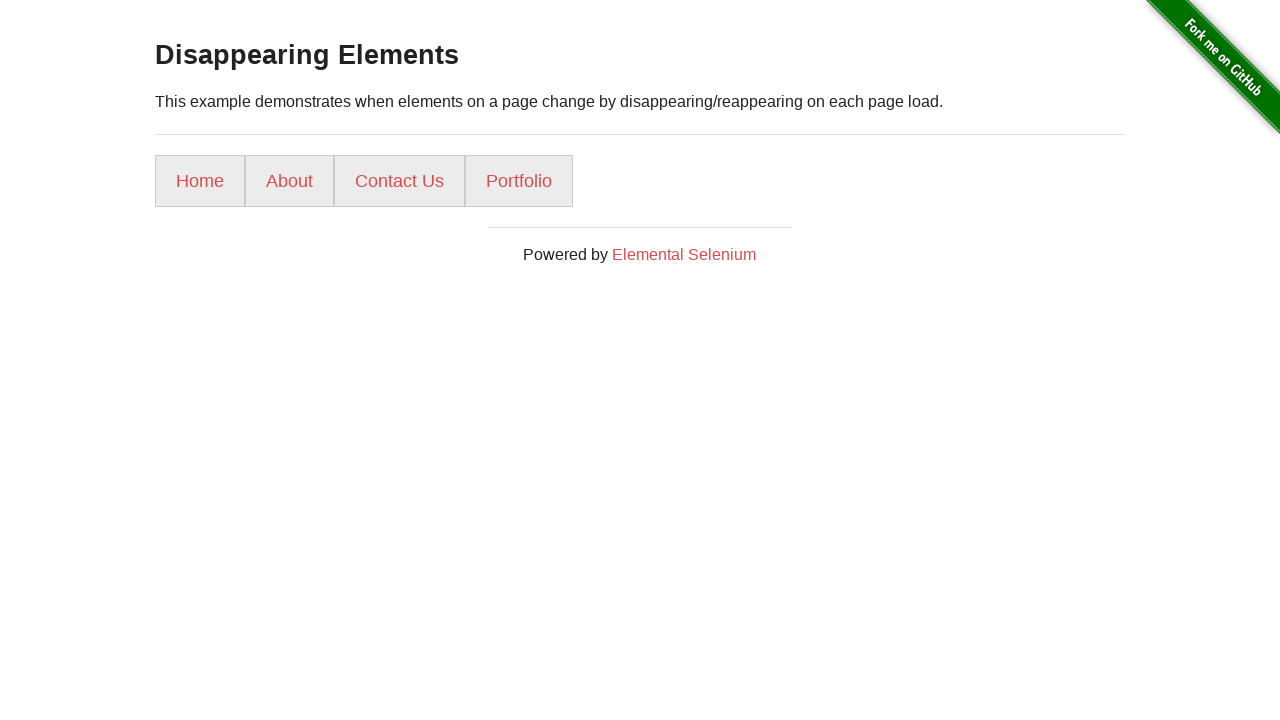

Checked if Gallery link is visible (reload #1)
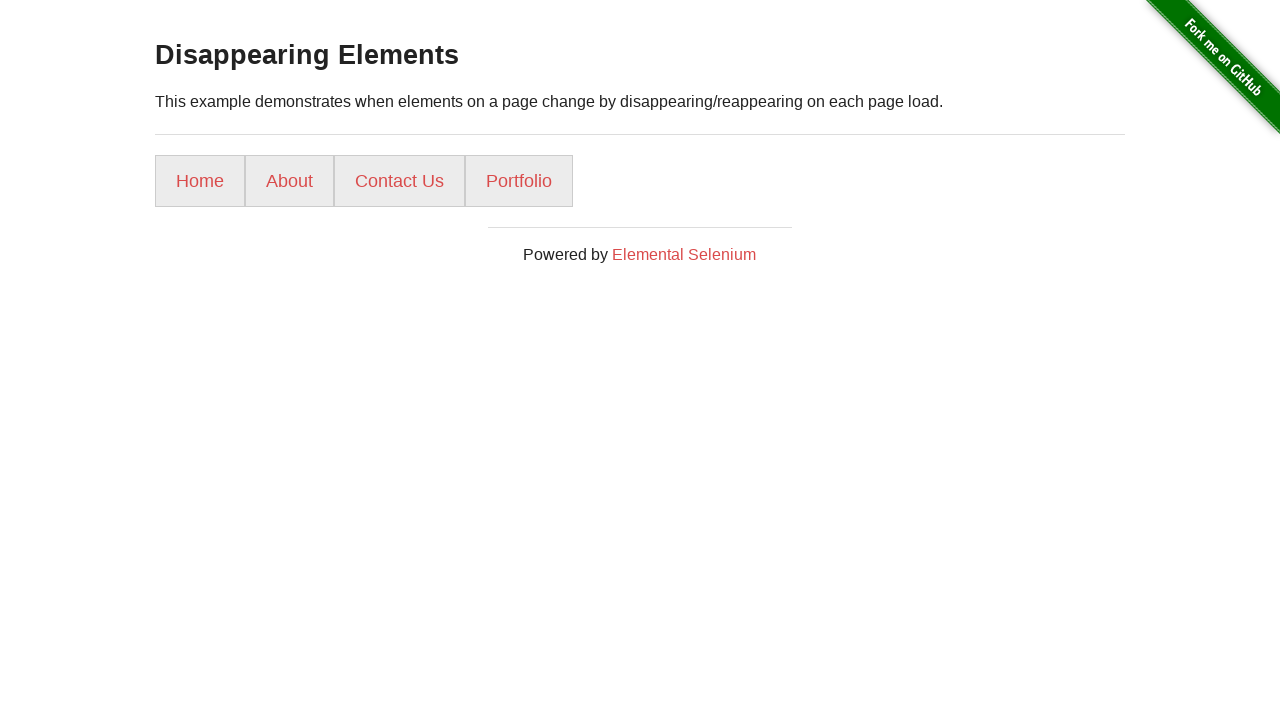

Reloaded page (attempt #1)
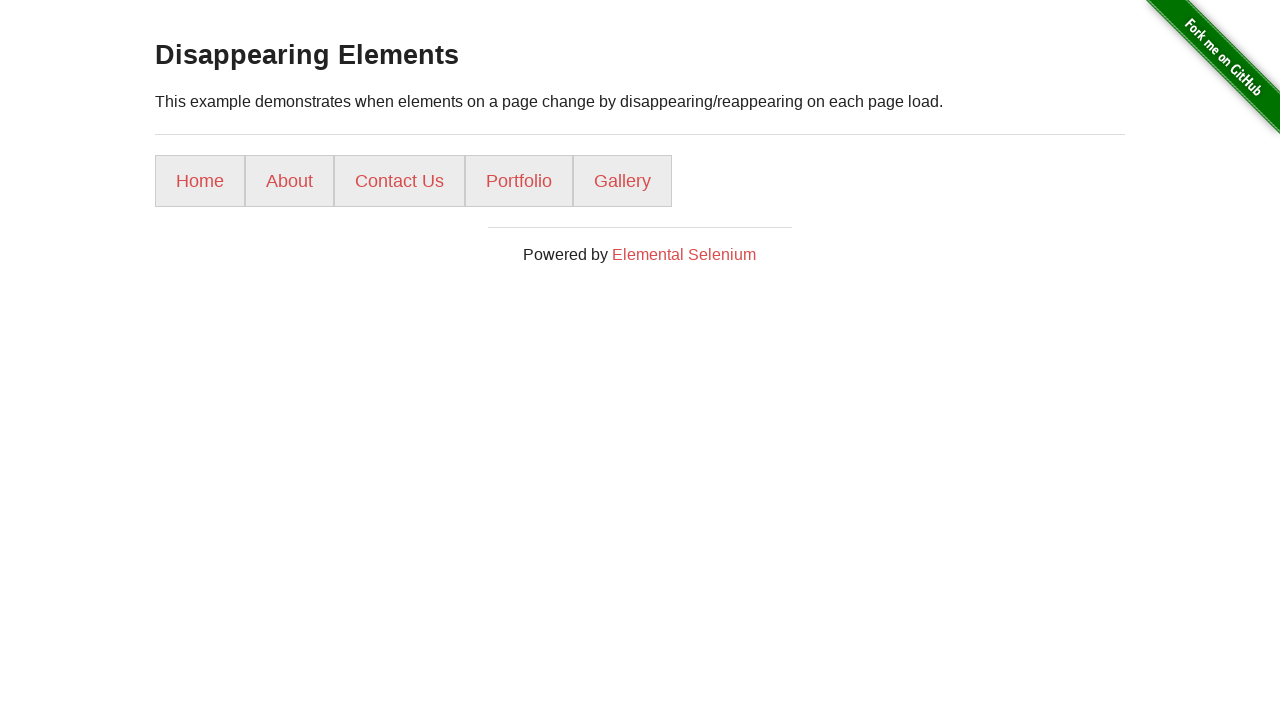

Checked if Gallery link is visible (reload #2)
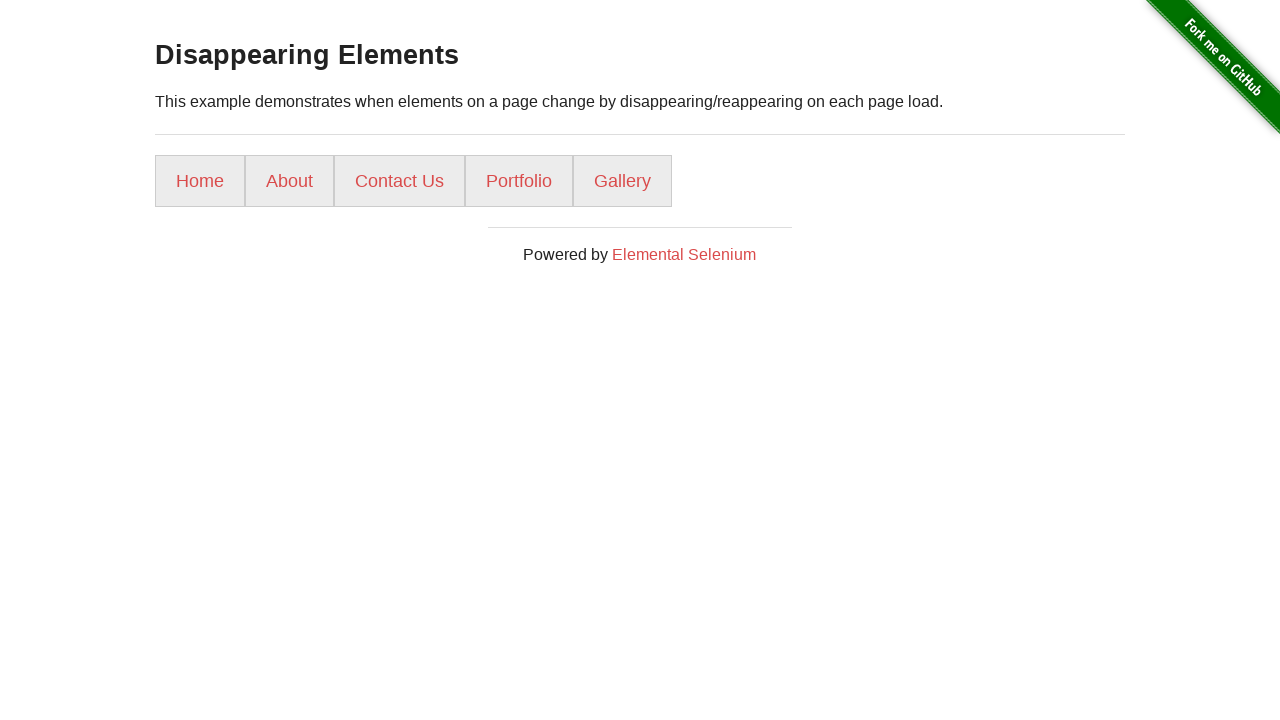

Assertion passed: Gallery appeared 1 times and disappeared 1 times
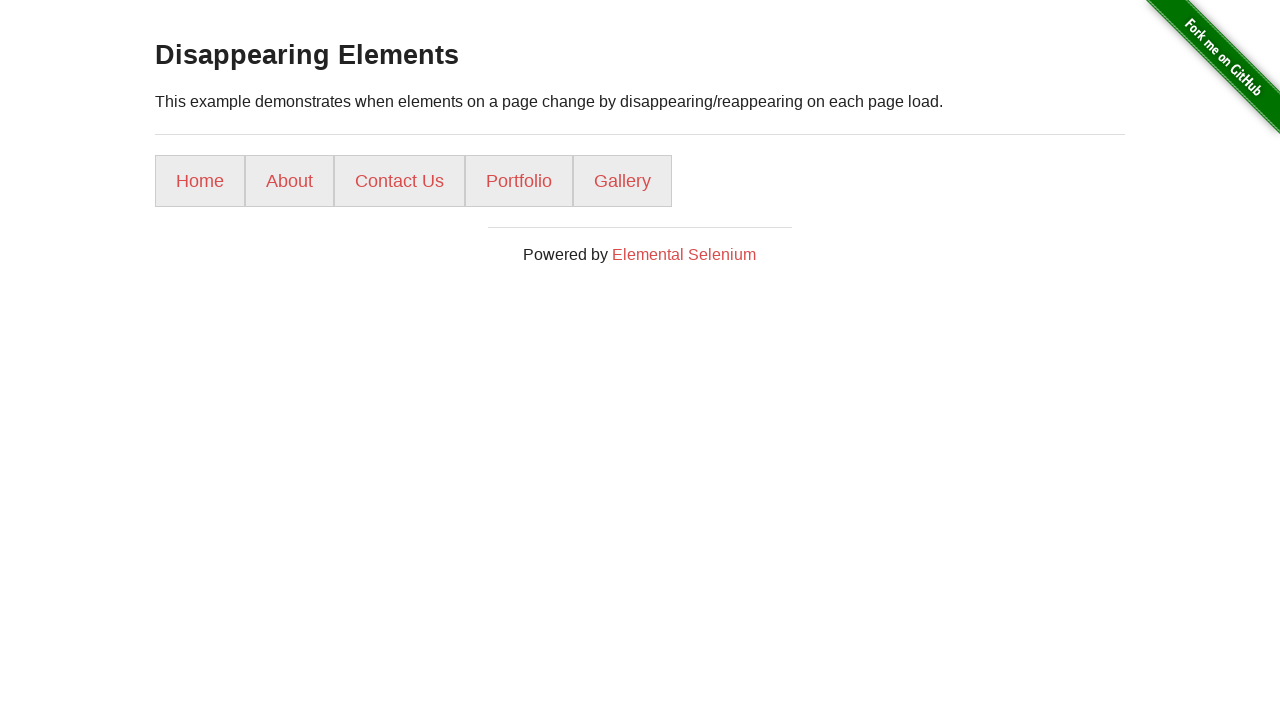

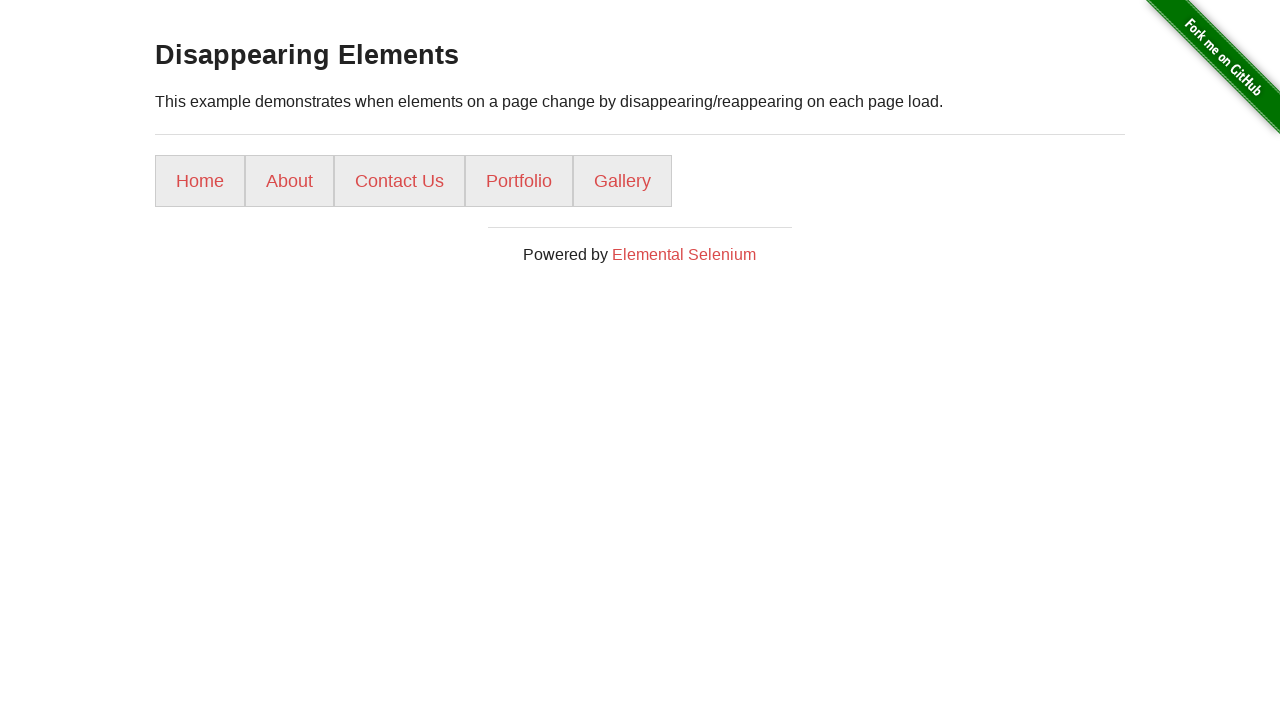